Tests the Youdao mobile translation service by selecting a translation language option, entering text to translate, and clicking the translate button to get results.

Starting URL: https://m.youdao.com/translate

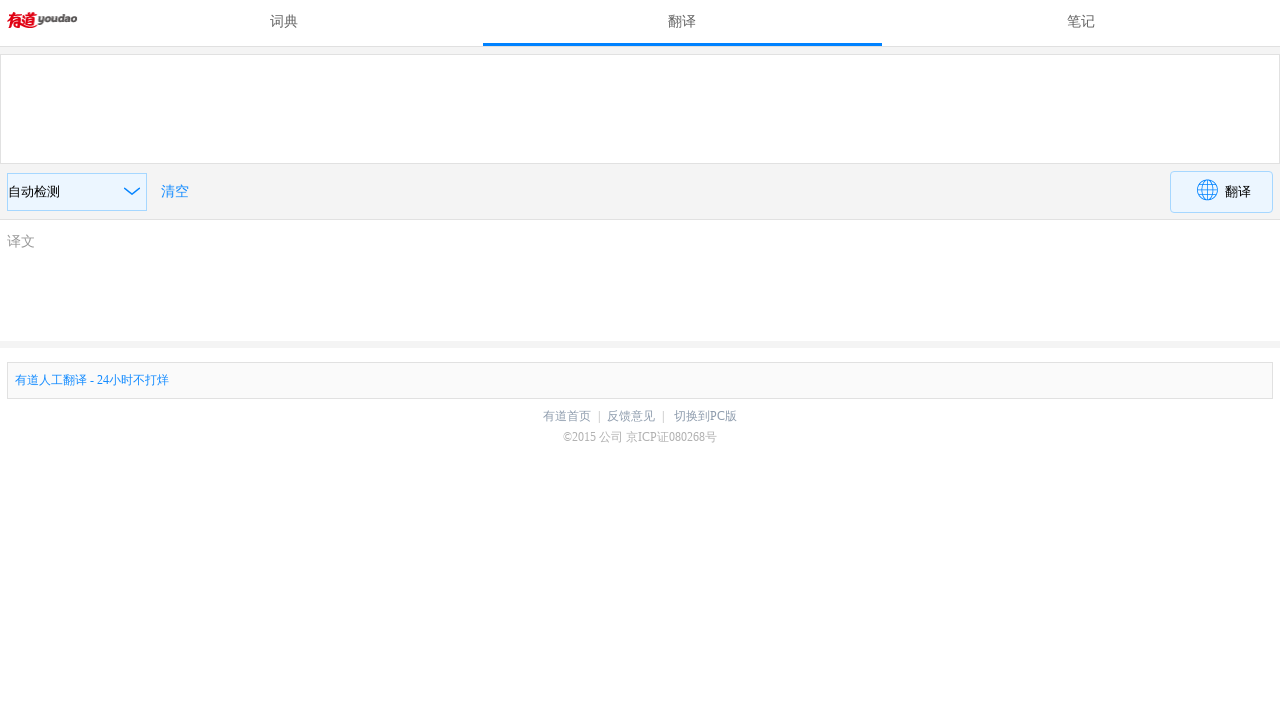

Reloaded page to ensure clean state
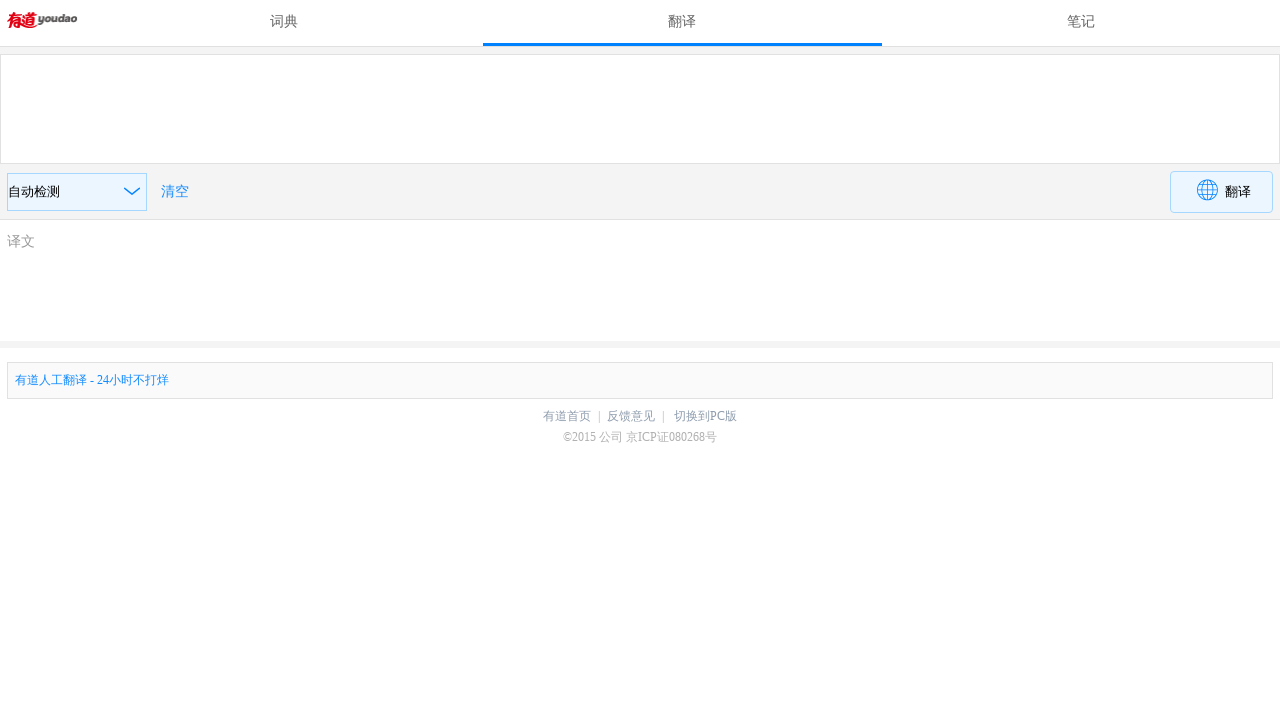

Selected translation language option at index 8 on .convert
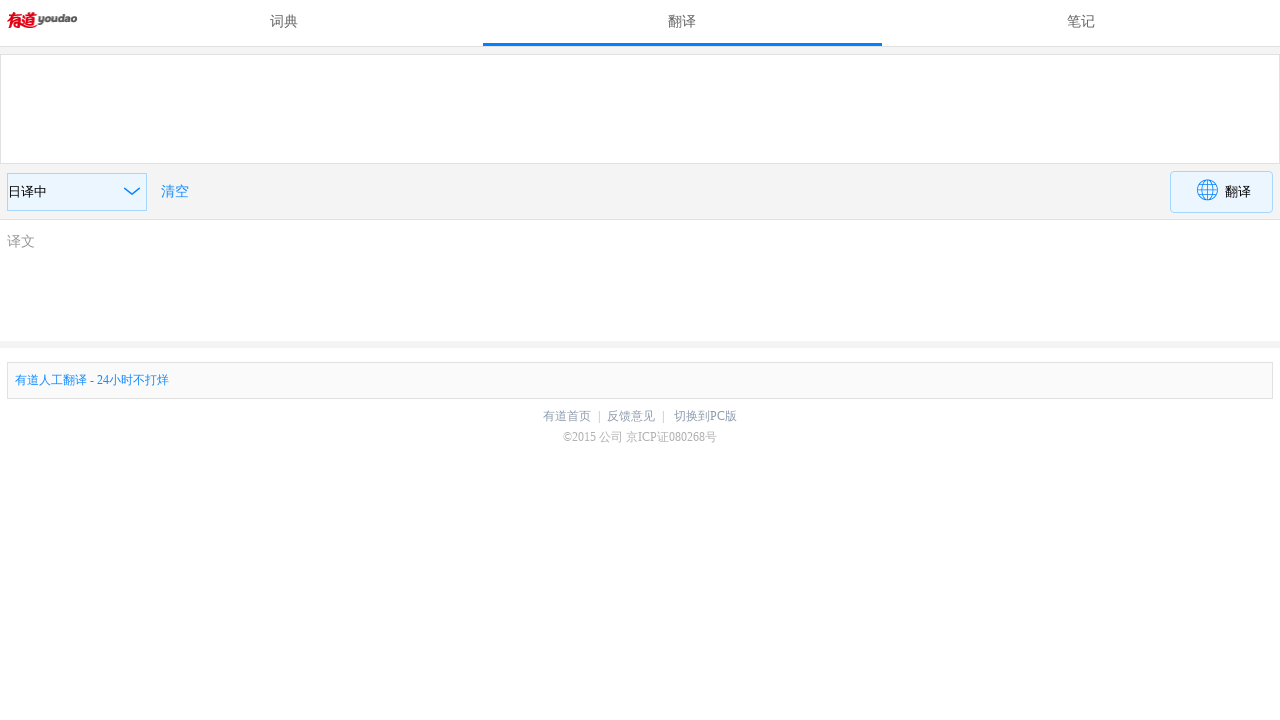

Entered '你好' in the translation input field on #inputText
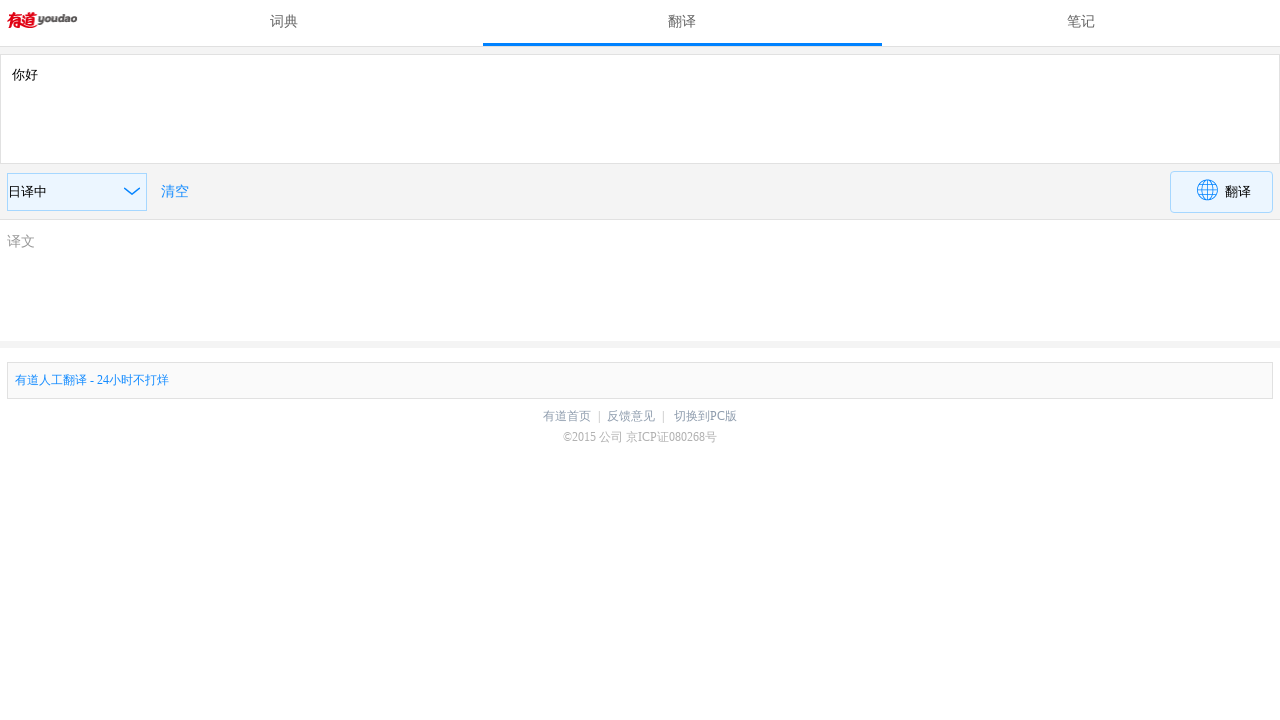

Clicked the translate button at (1222, 192) on .blue-btn
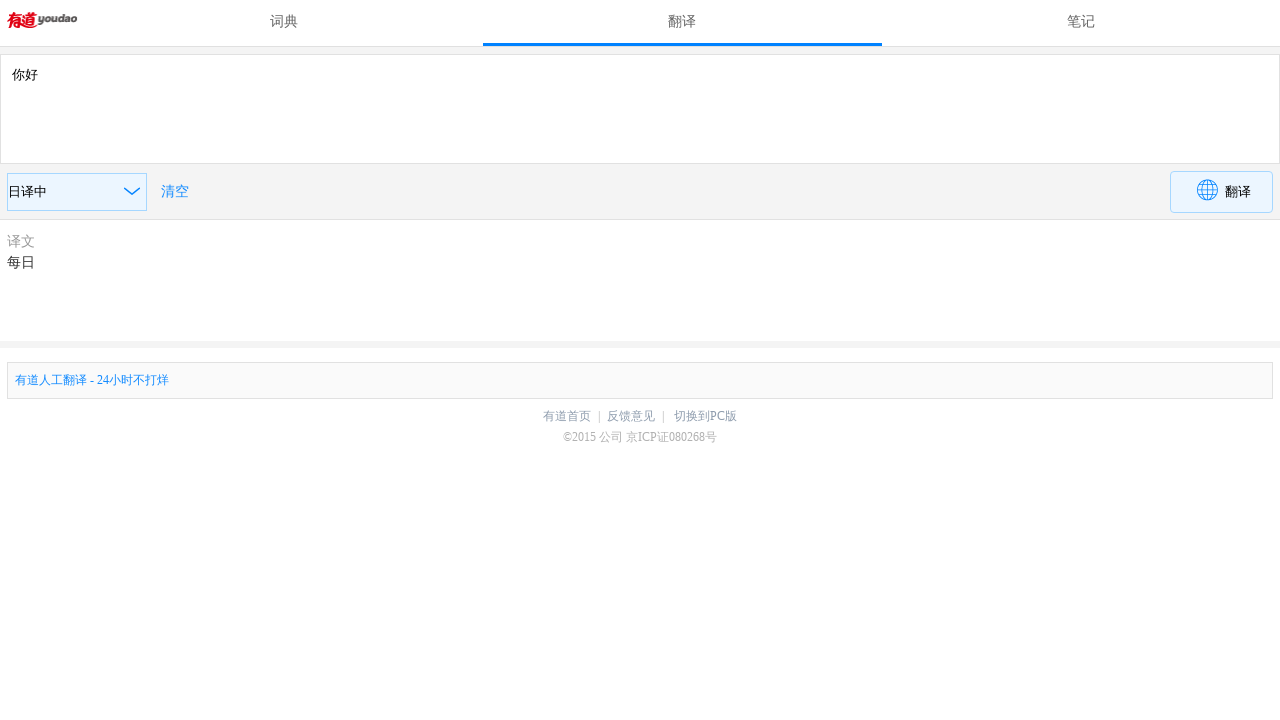

Translation result appeared on the page
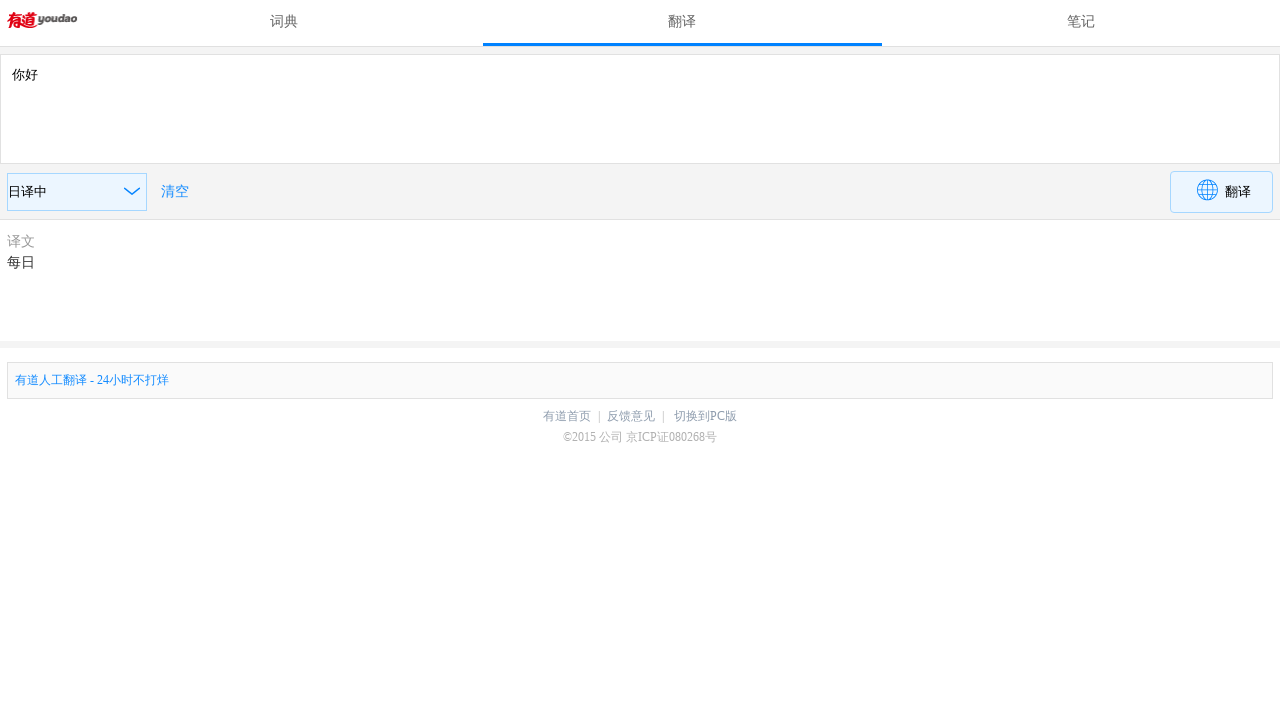

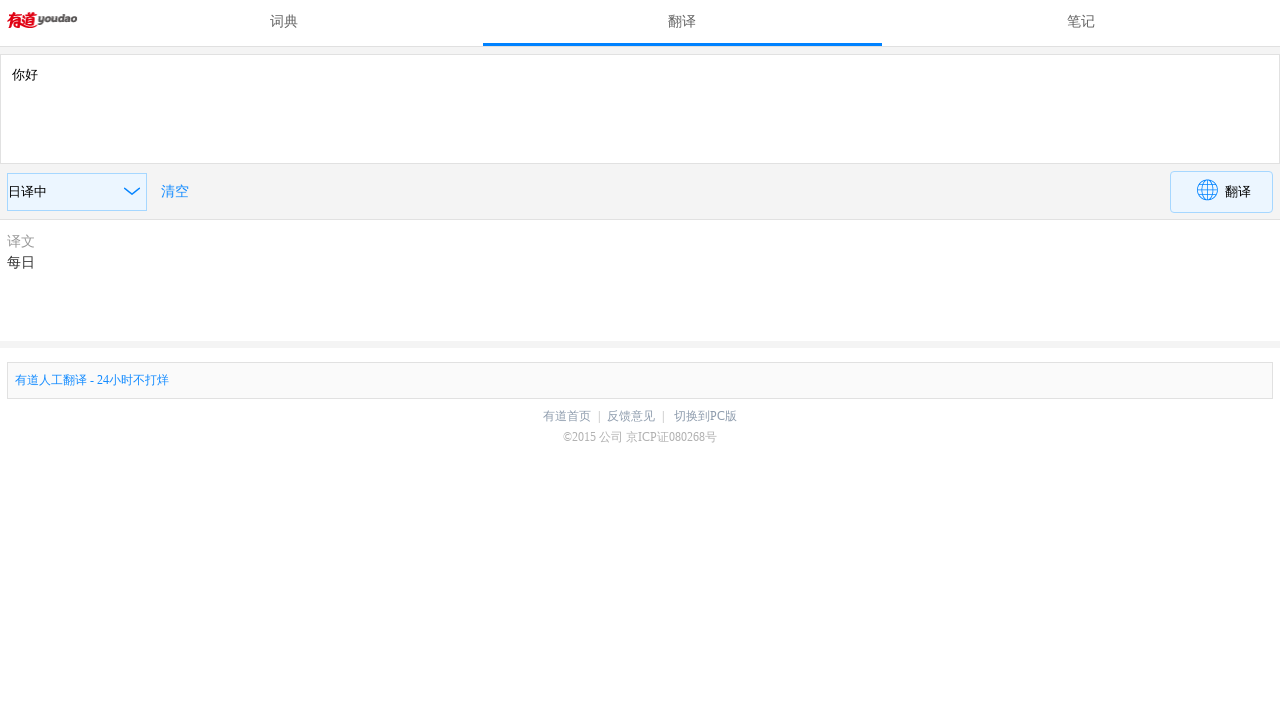